Navigates to the dynamic properties page and waits for a button that becomes enabled after a delay

Starting URL: https://demoqa.com/dynamic-properties

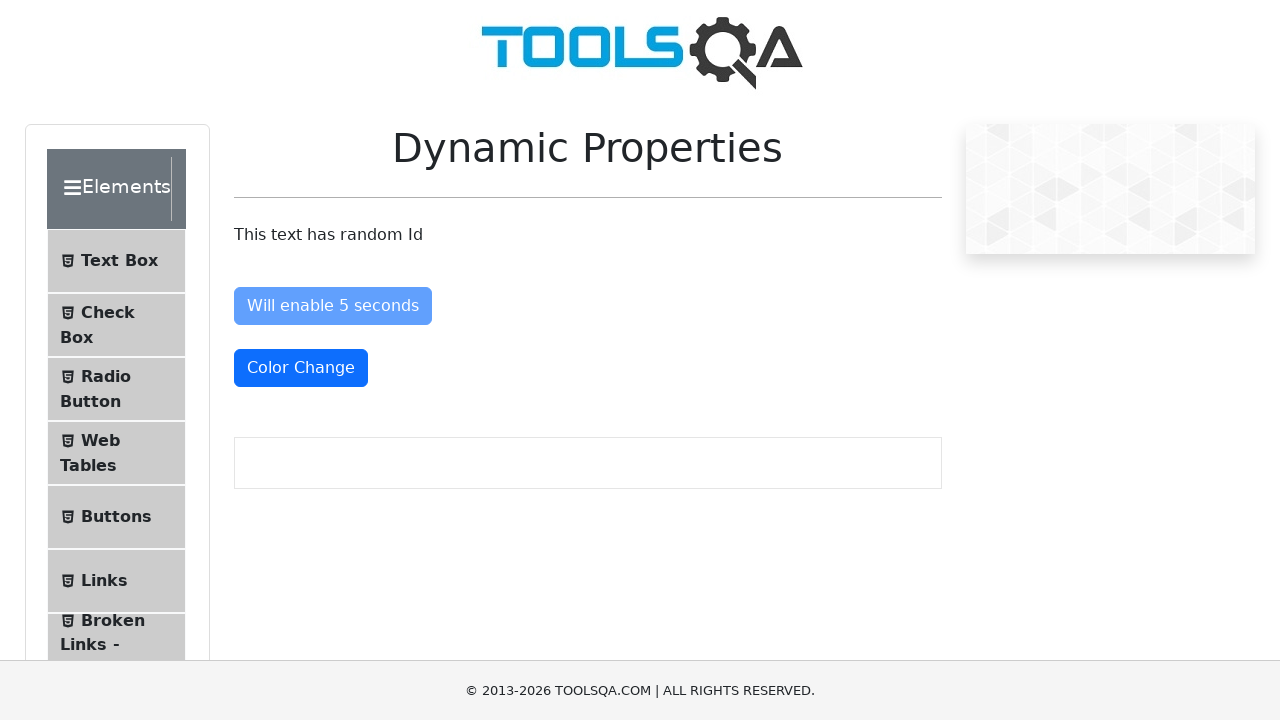

Waited for button with ID 'enableAfter' to be attached to the DOM
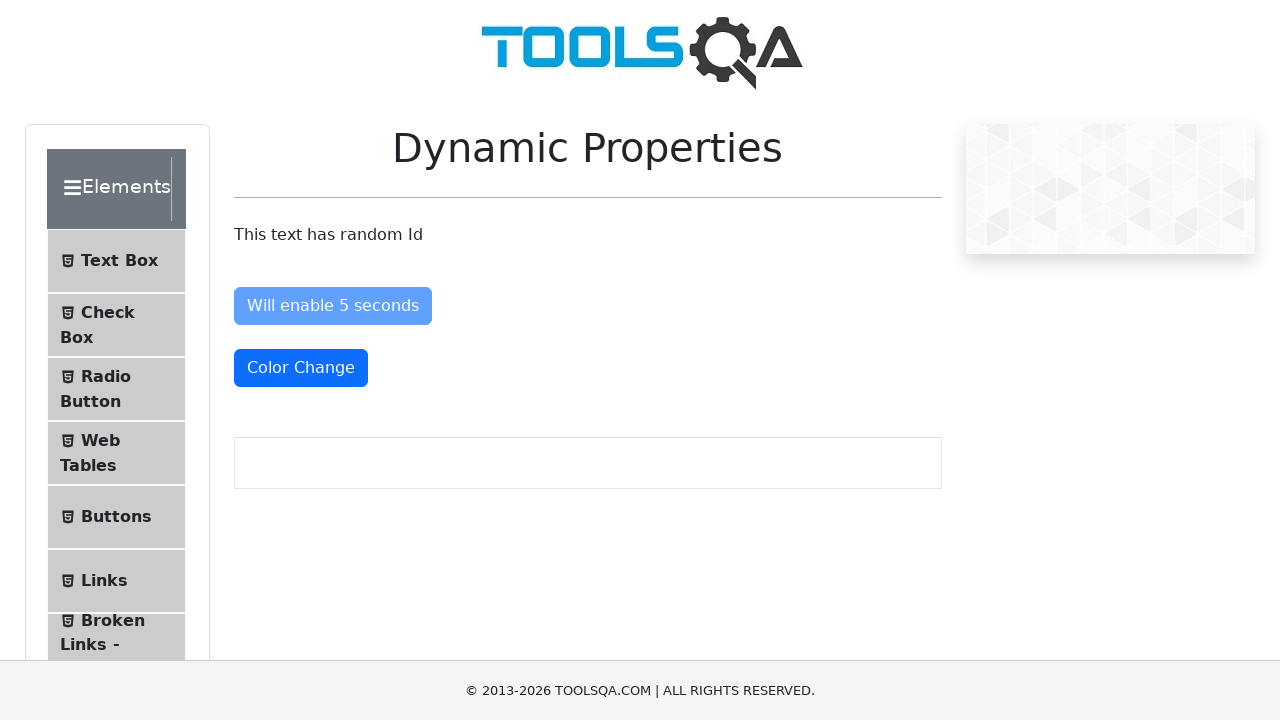

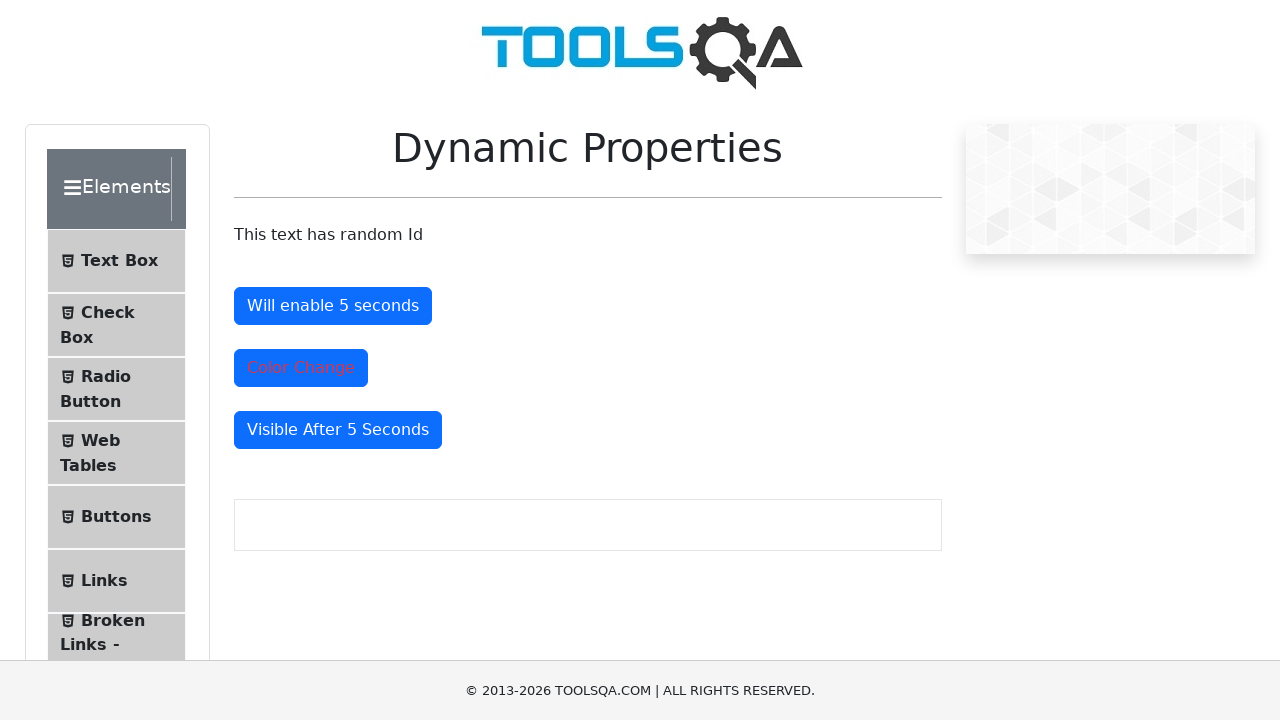